Tests navigation by clicking the "Explore Workspace" button and verifying the URL changes to the test page

Starting URL: https://letcode.in

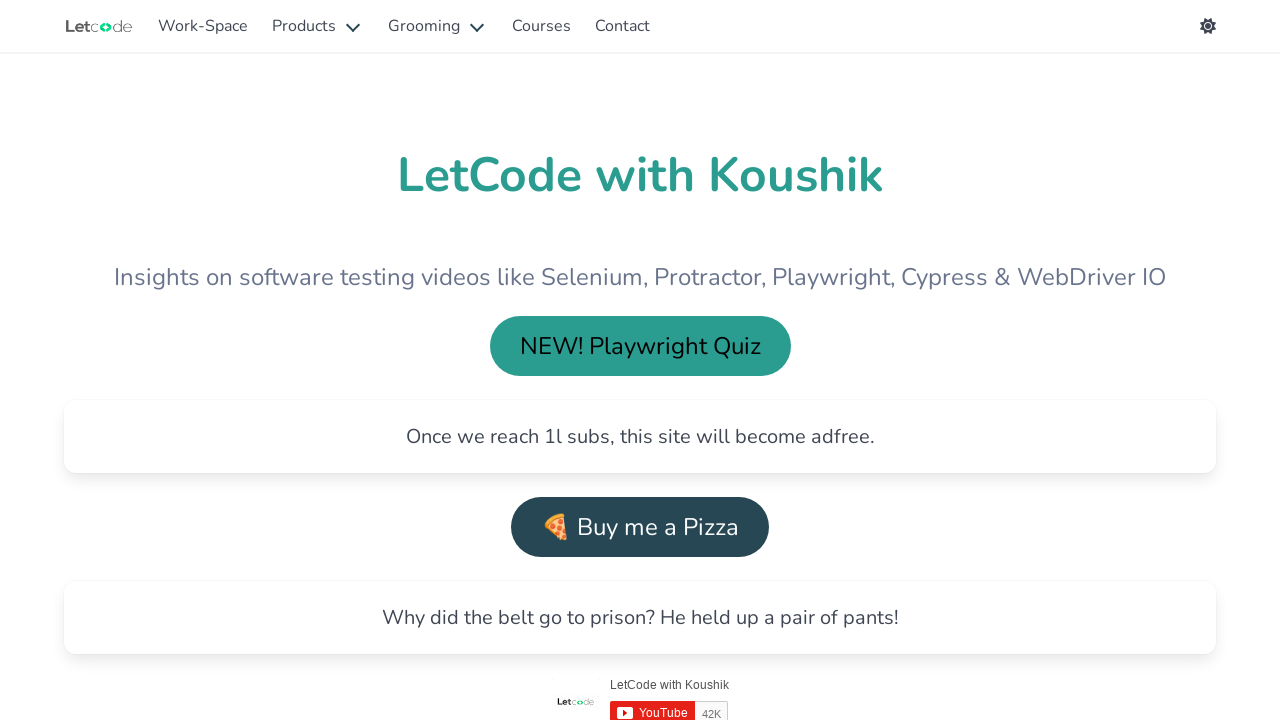

Clicked 'Explore Workspace' button at (346, 360) on internal:text="Explore Workspace"i
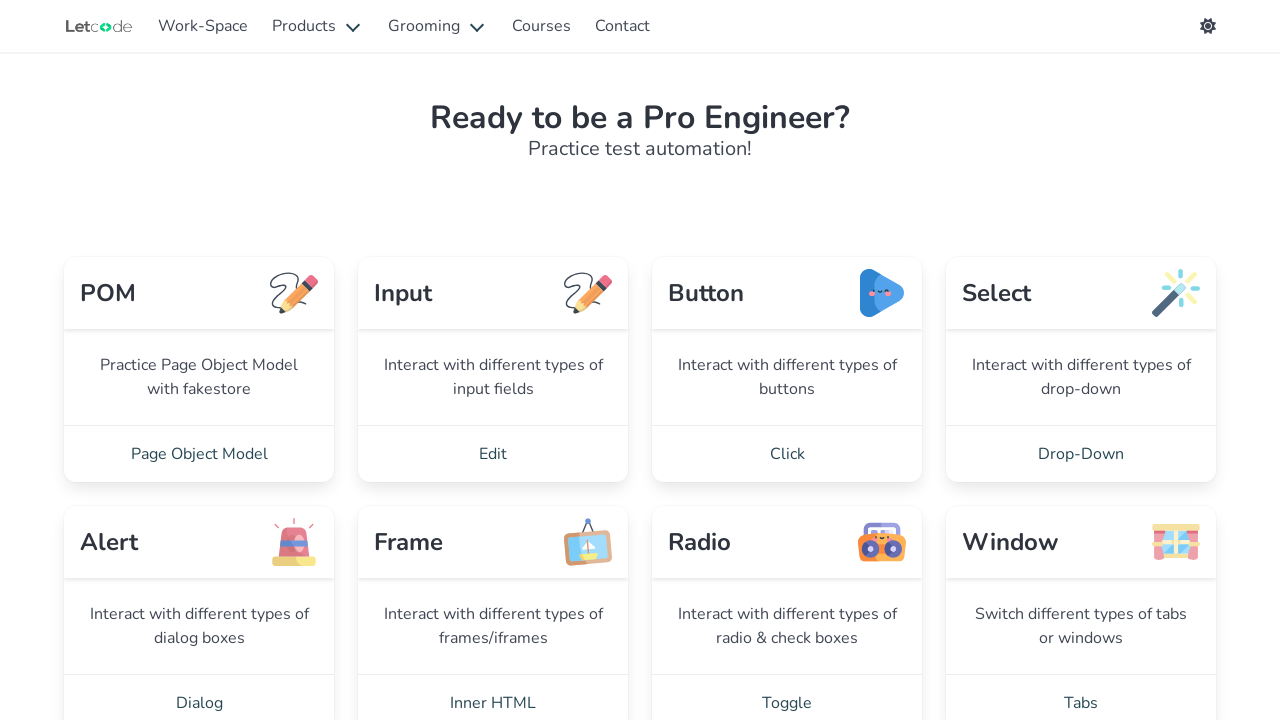

Navigated to test page at https://letcode.in/test
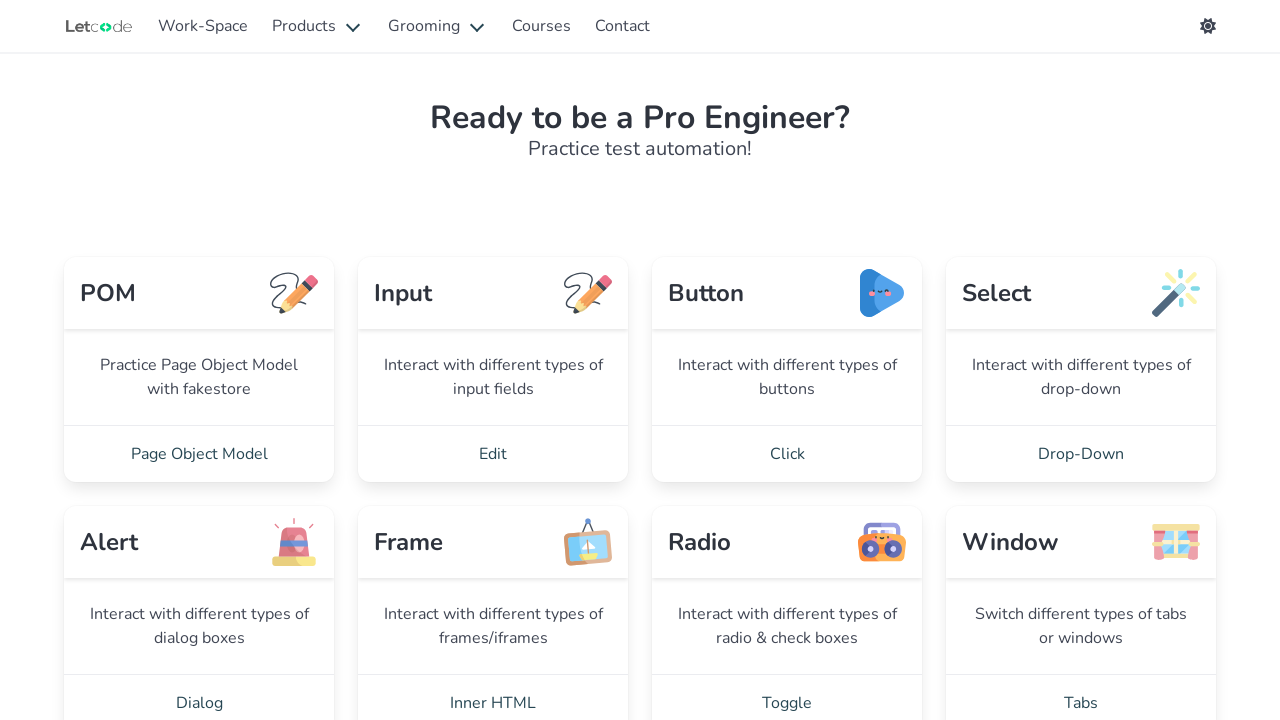

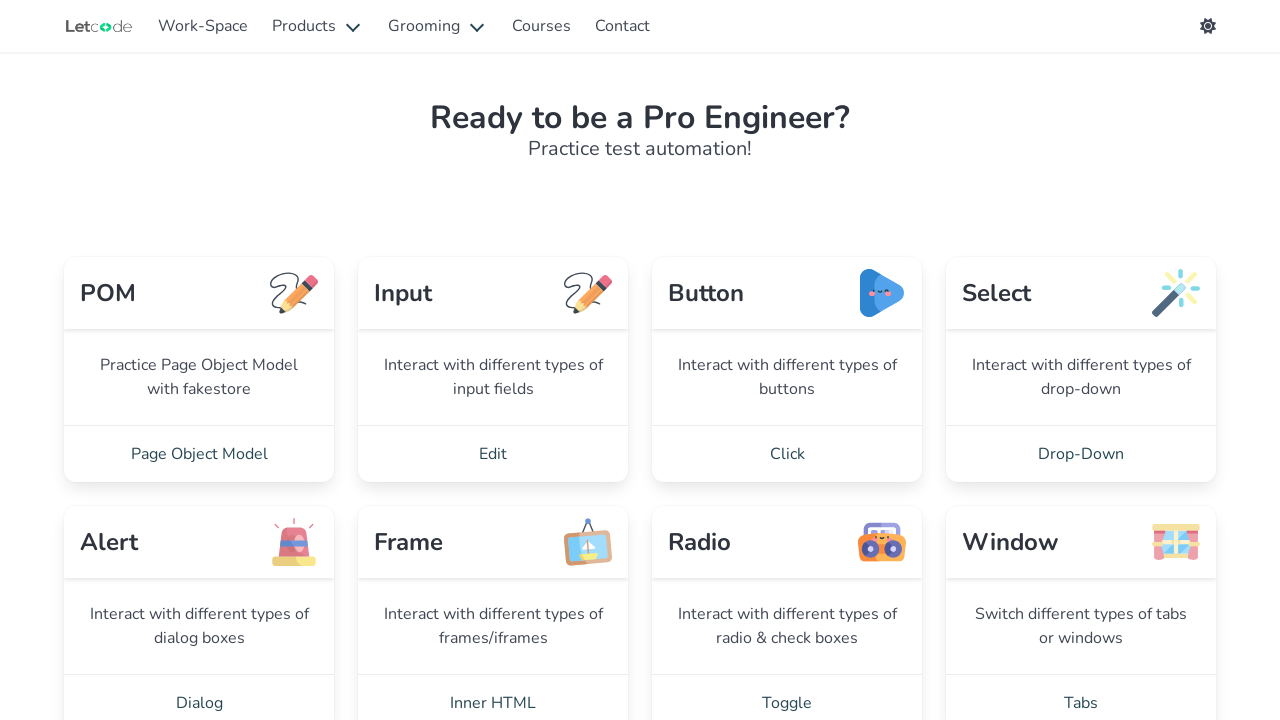